Tests date selection functionality by selecting month, day, and year values from dropdown menus on a combodate demo page

Starting URL: https://vitalets.github.io/combodate/

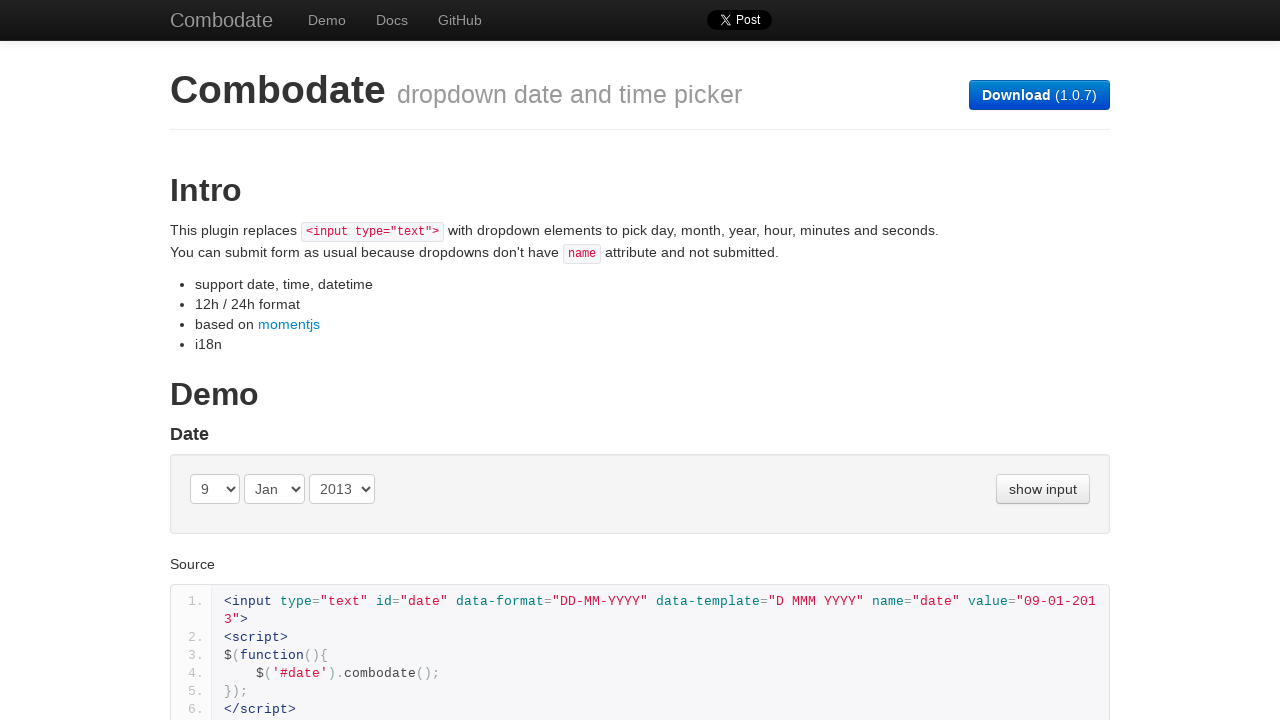

Selected August (index 8) from month dropdown on (//select[@class='month '])[1]
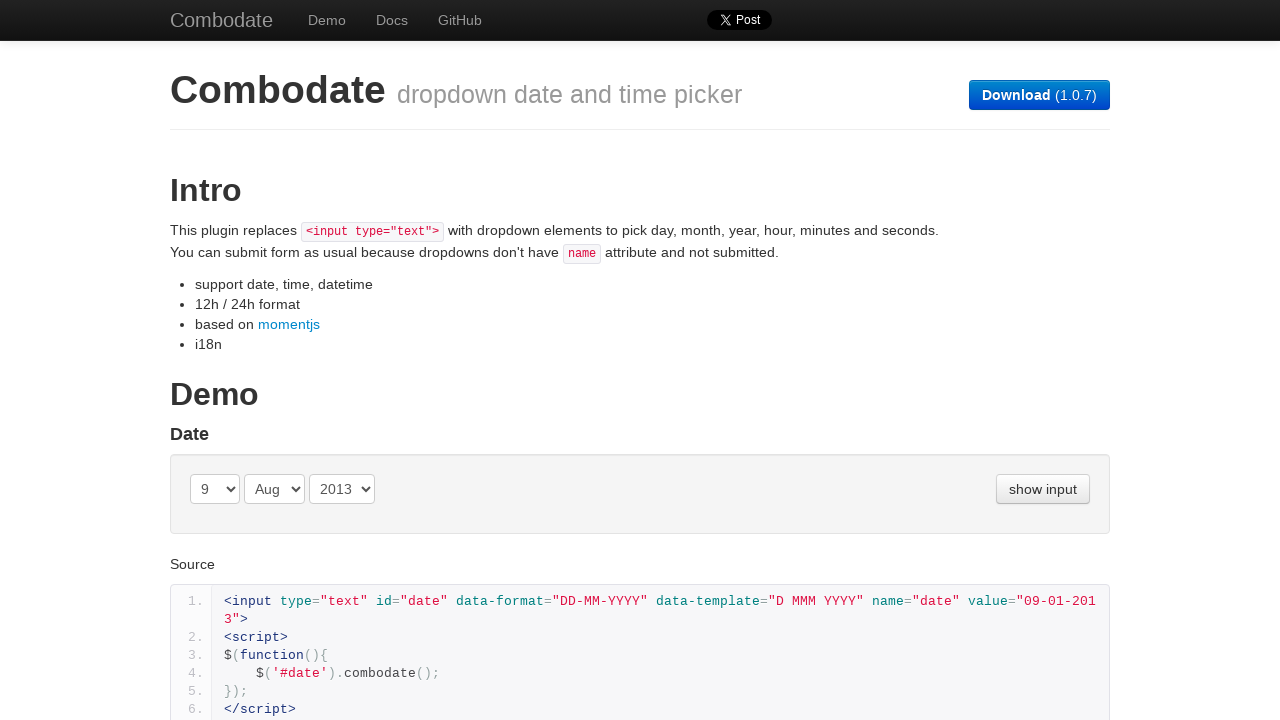

Selected day 30 from day dropdown on (//select[@class='day '])[1]
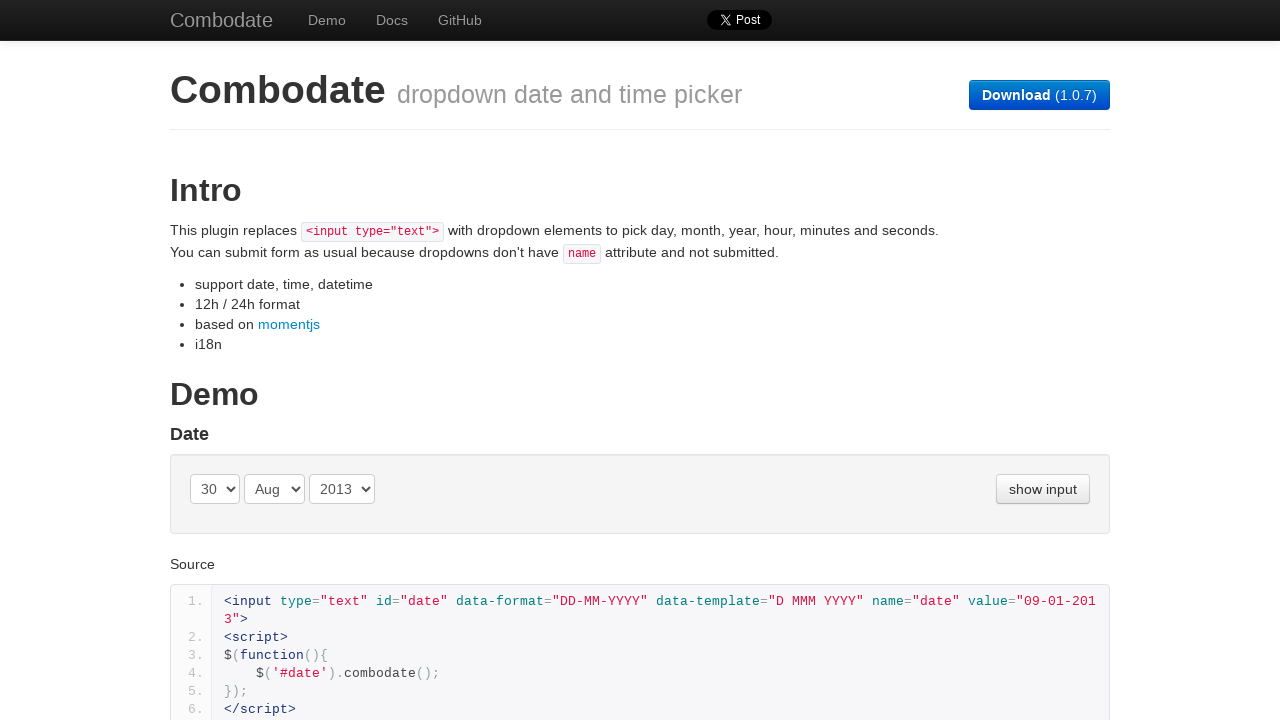

Selected year 2014 from year dropdown on (//select[@class='year '])[1]
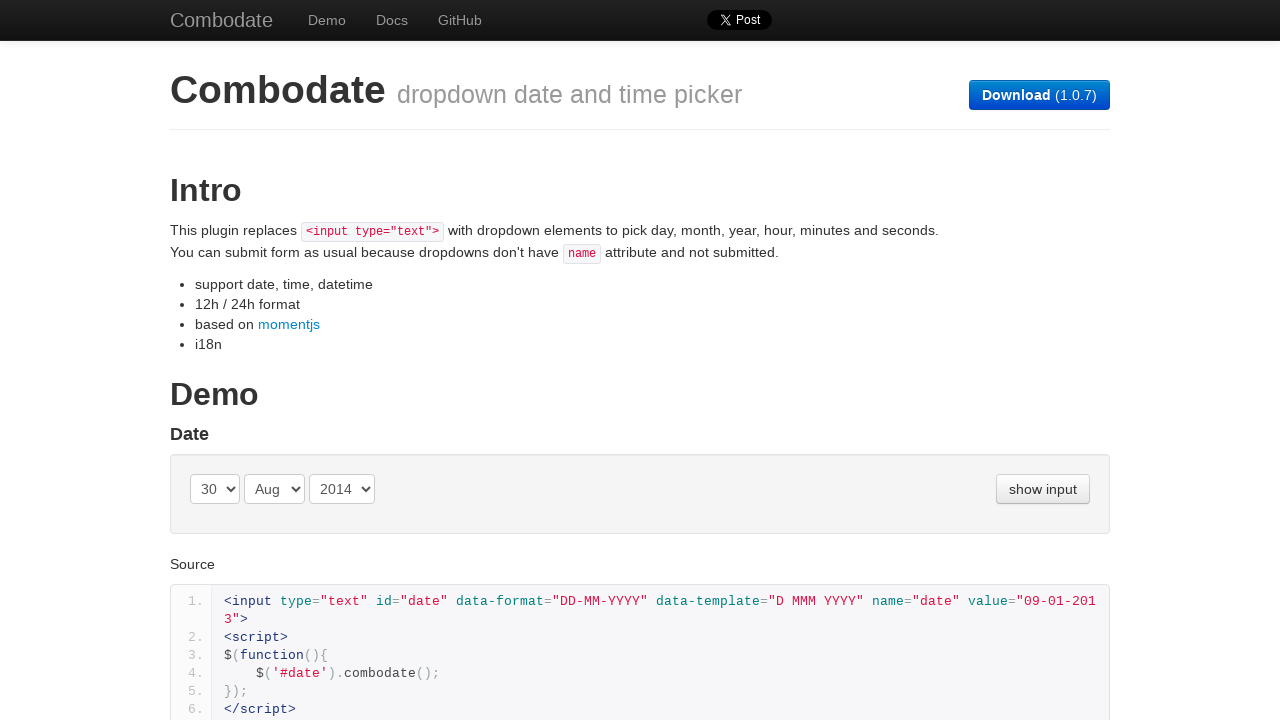

Waited 500ms to allow date selection to render
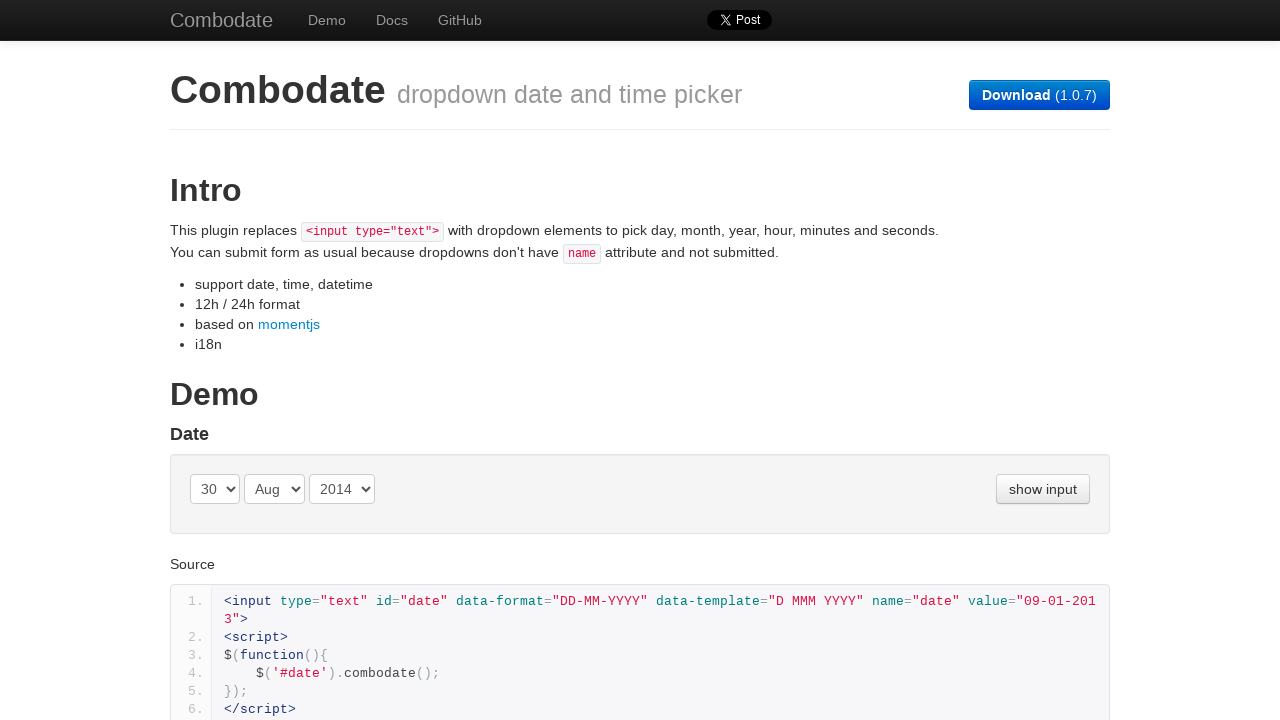

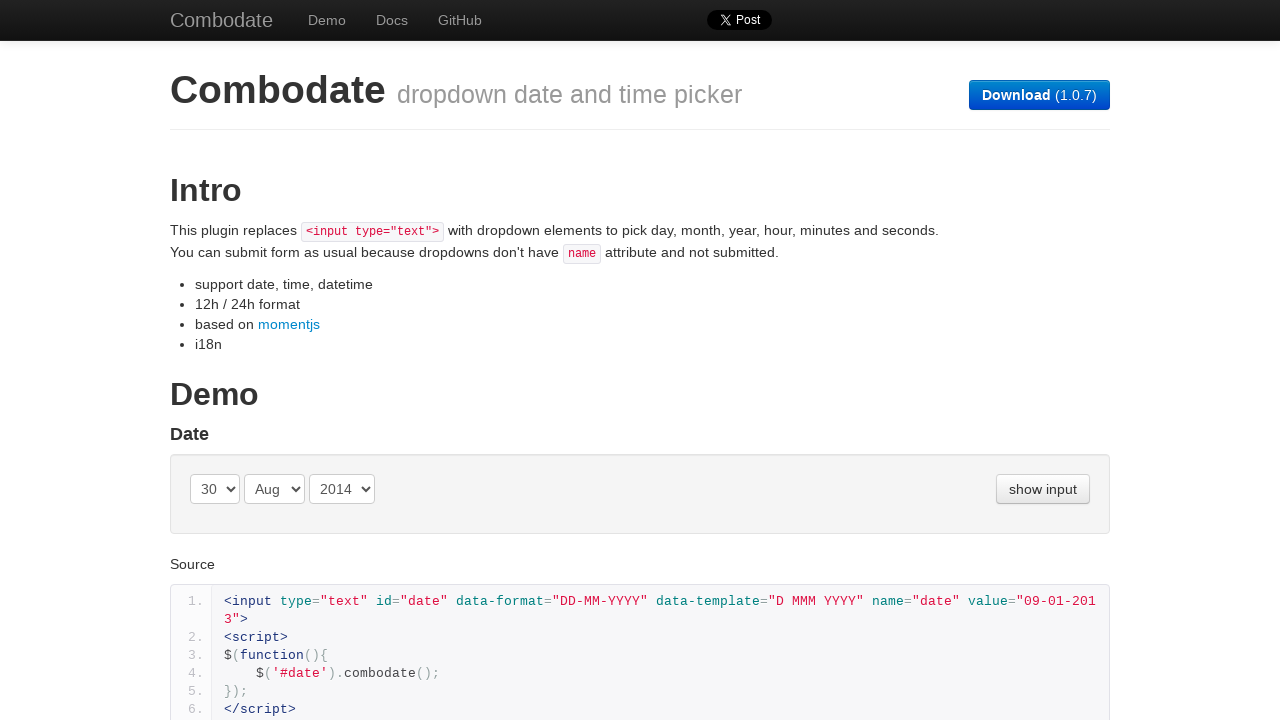